Tests web table interactions by selecting checkboxes for specific users and retrieving their details from the table

Starting URL: https://selectorshub.com/xpath-practice-page/

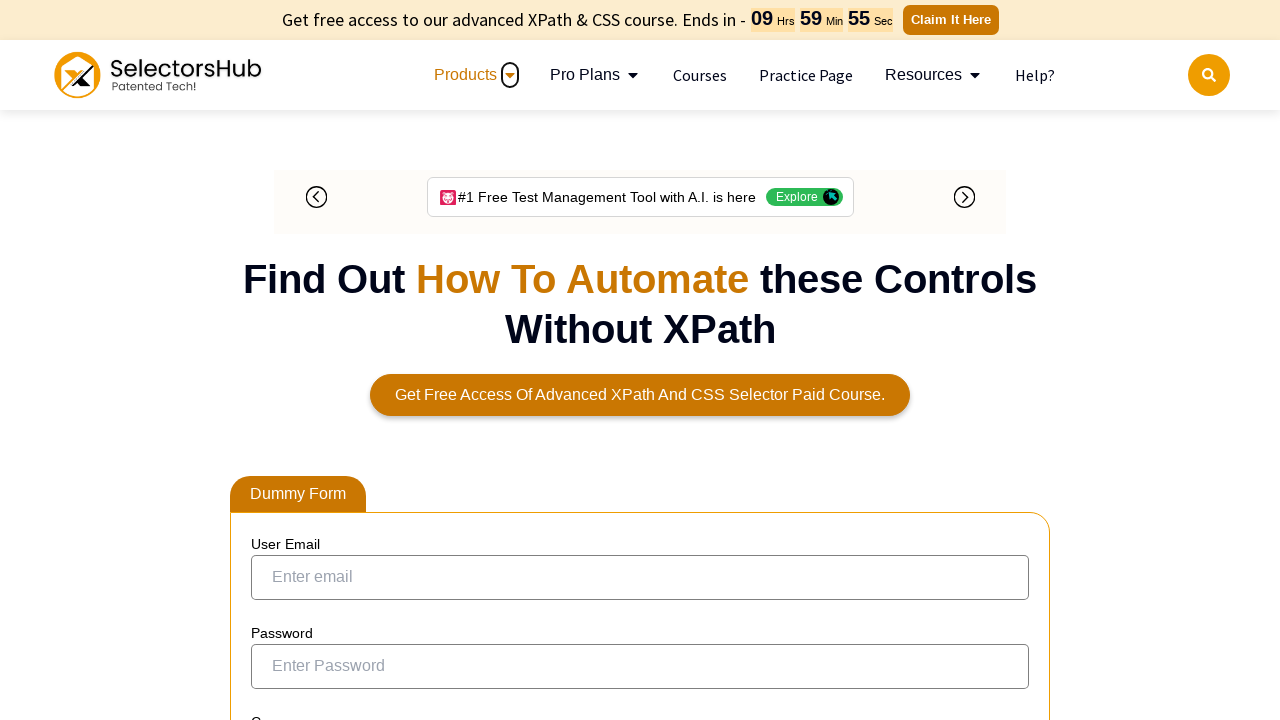

Selected checkbox for Joe.Root at (274, 360) on //a[text()='Joe.Root']/ancestor::tr//input[@type='checkbox']
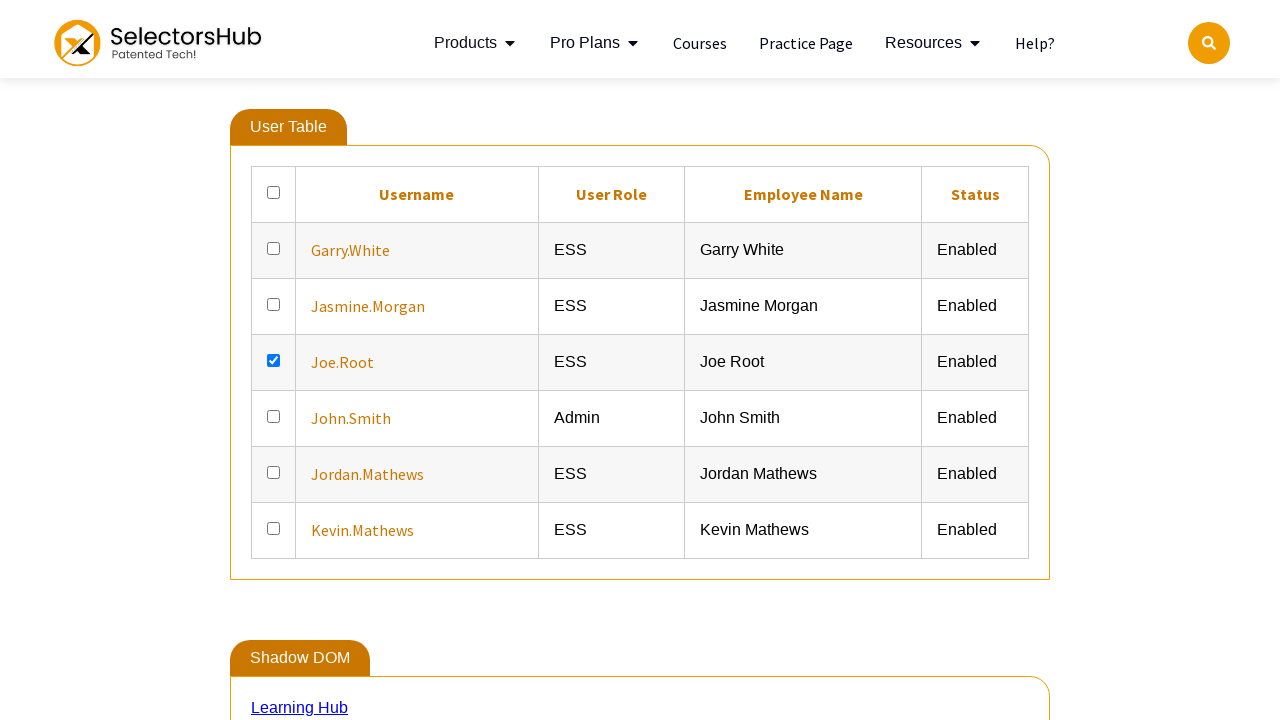

Selected checkbox for John.Smith at (274, 408) on //a[text()='John.Smith']/ancestor::tr//input[@type='checkbox']
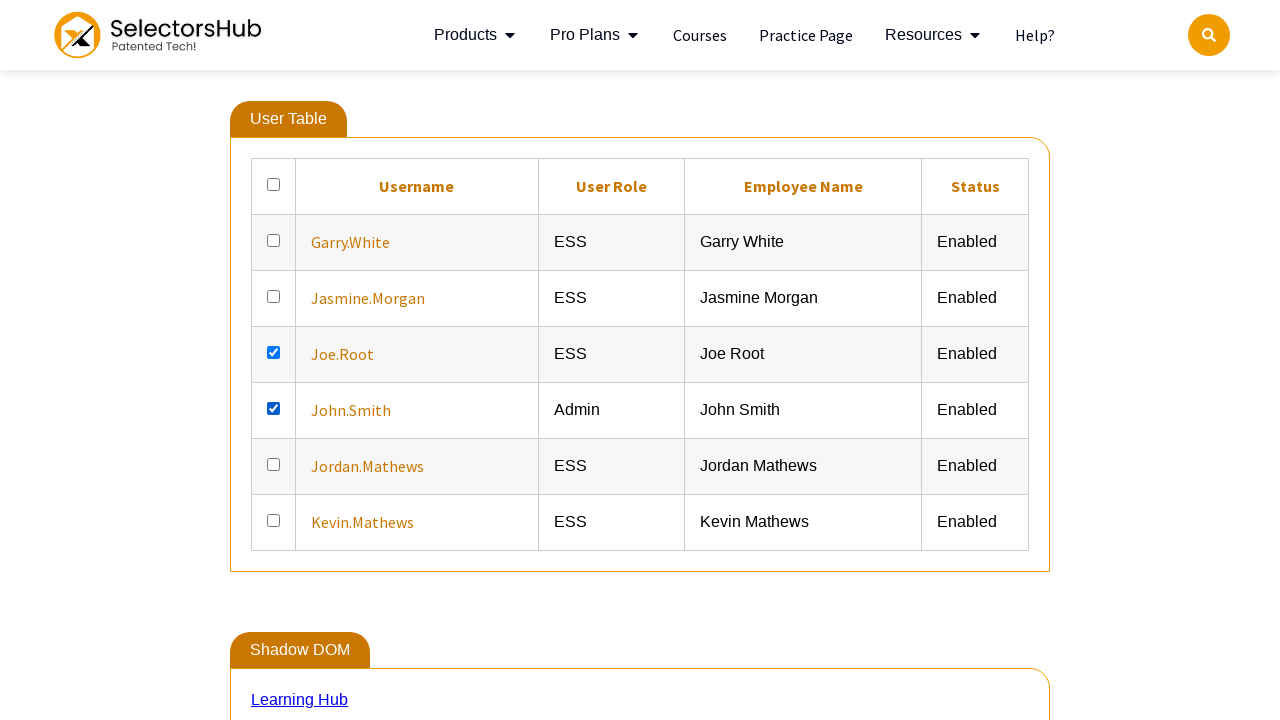

Retrieved user details for Joe.Root from web table
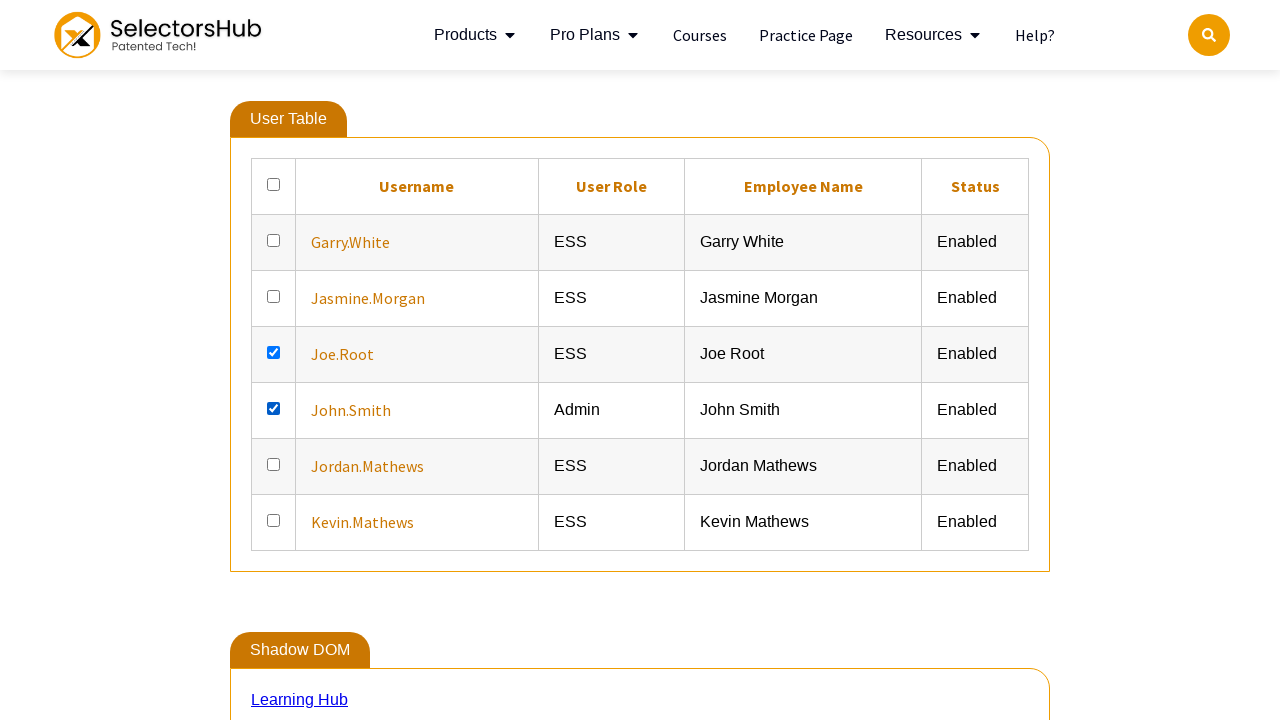

Retrieved user details for John.Smith from web table
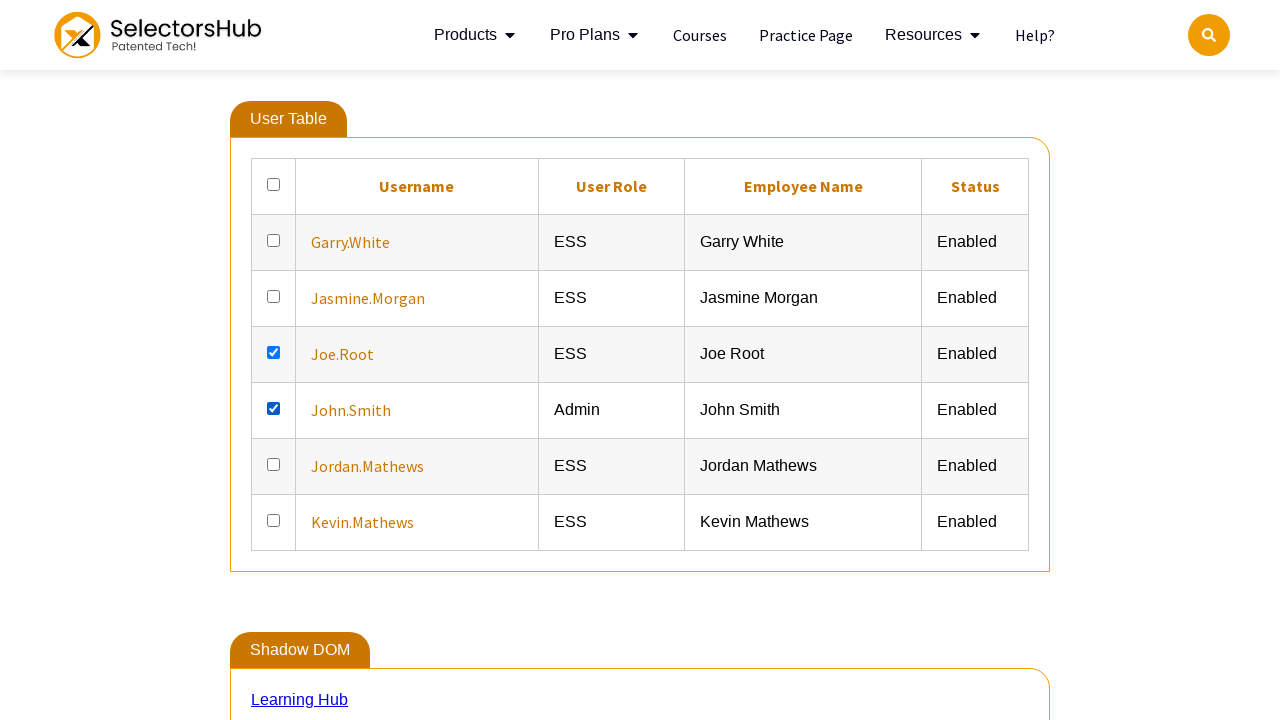

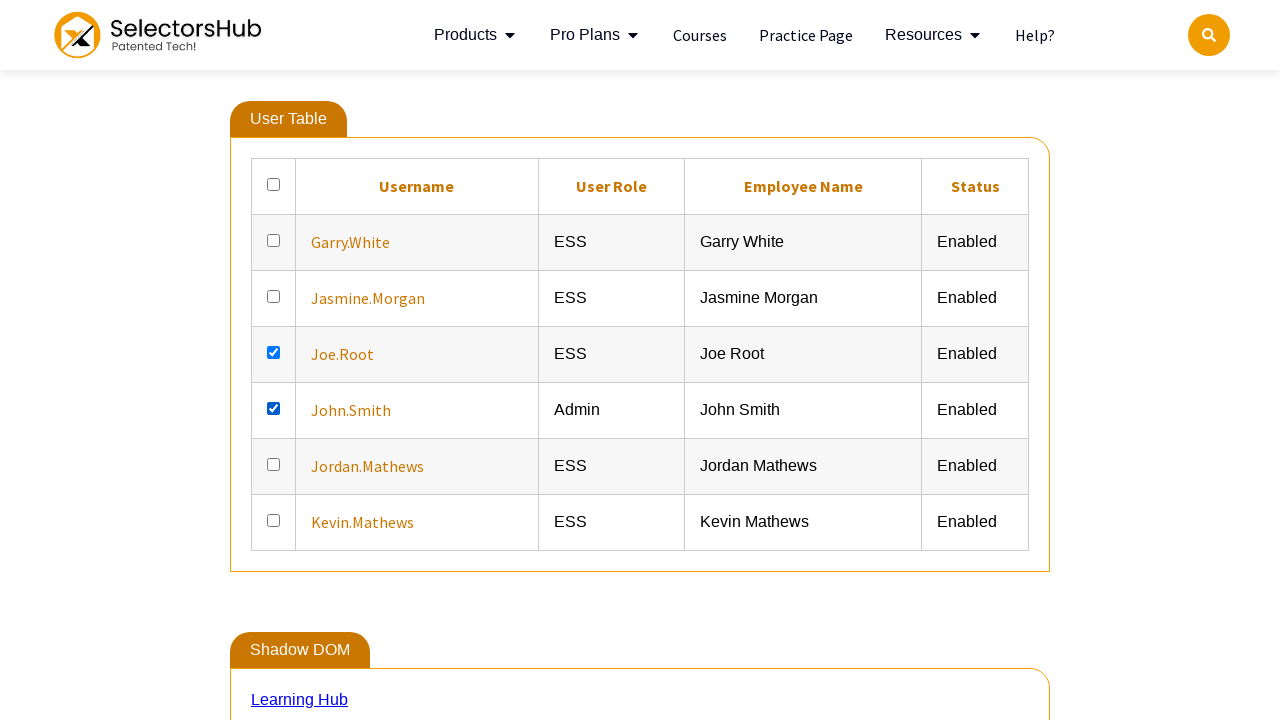